Tests the locations page on Bucks County Library website by clicking on Locations and verifying location names are displayed

Starting URL: https://buckslib.org/

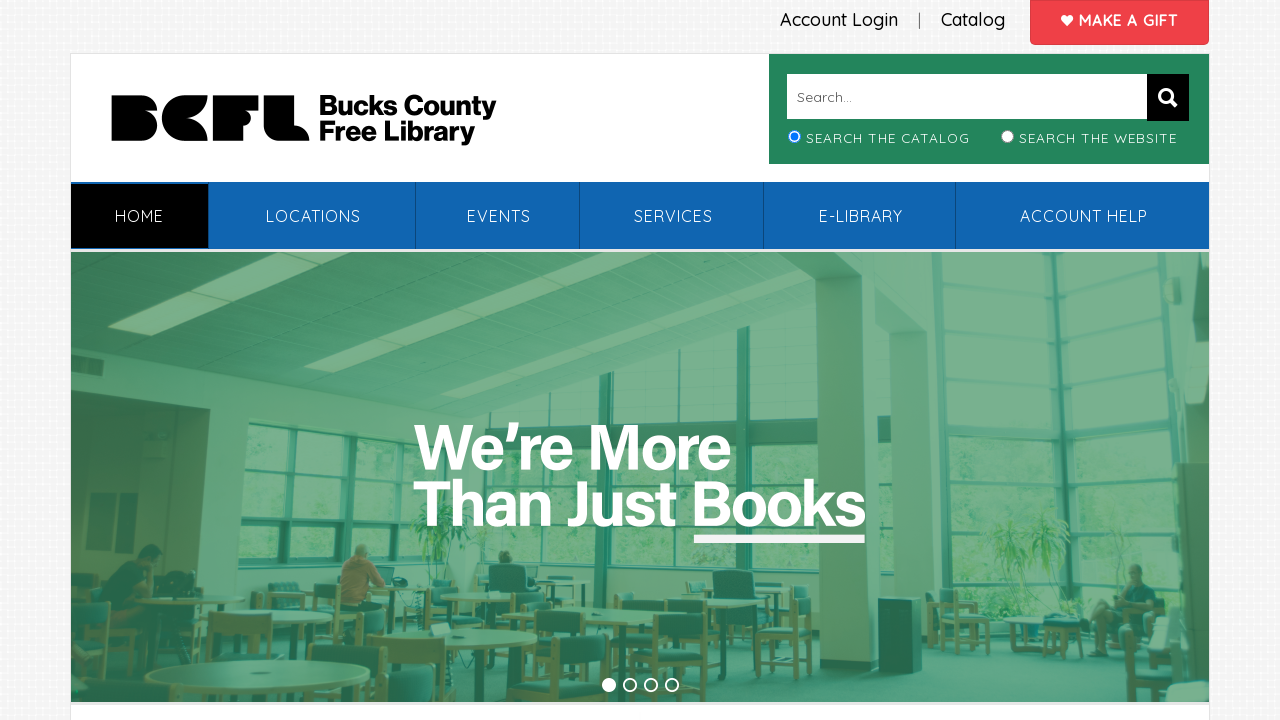

Clicked on Locations link at (313, 216) on xpath=//*[contains(text(),' Locations')]
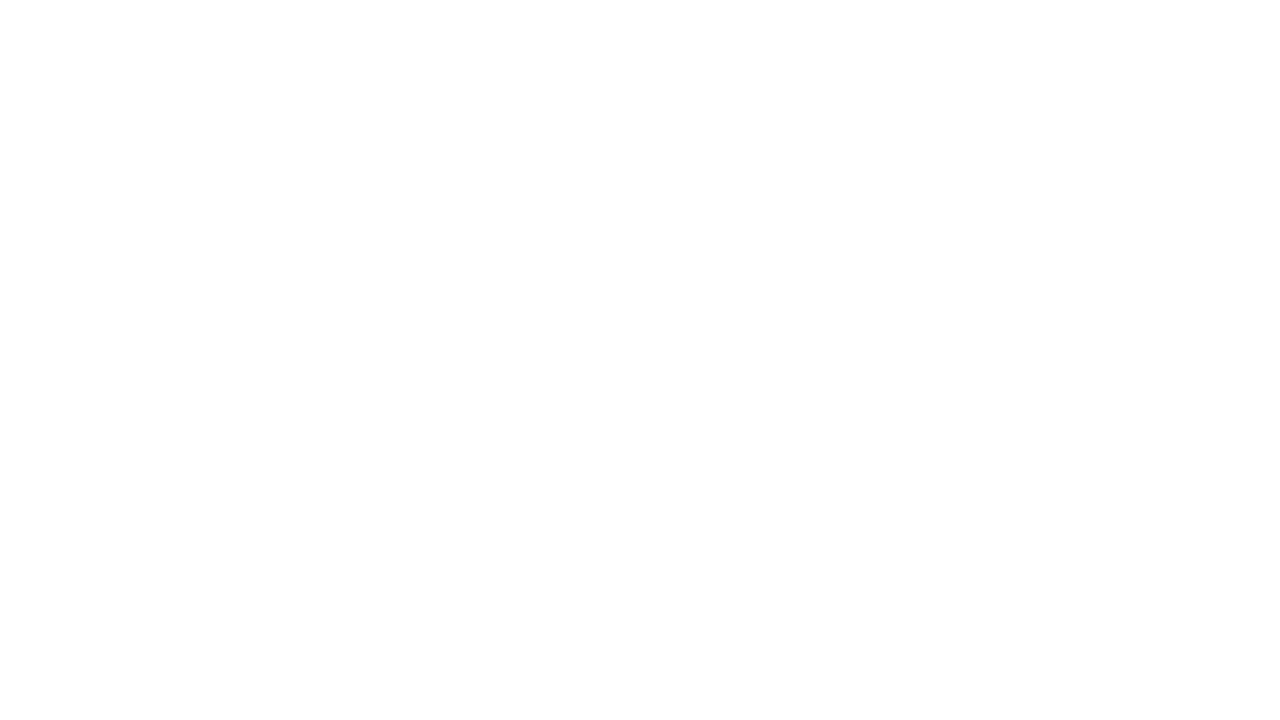

Locations accordion loaded and first location name is displayed
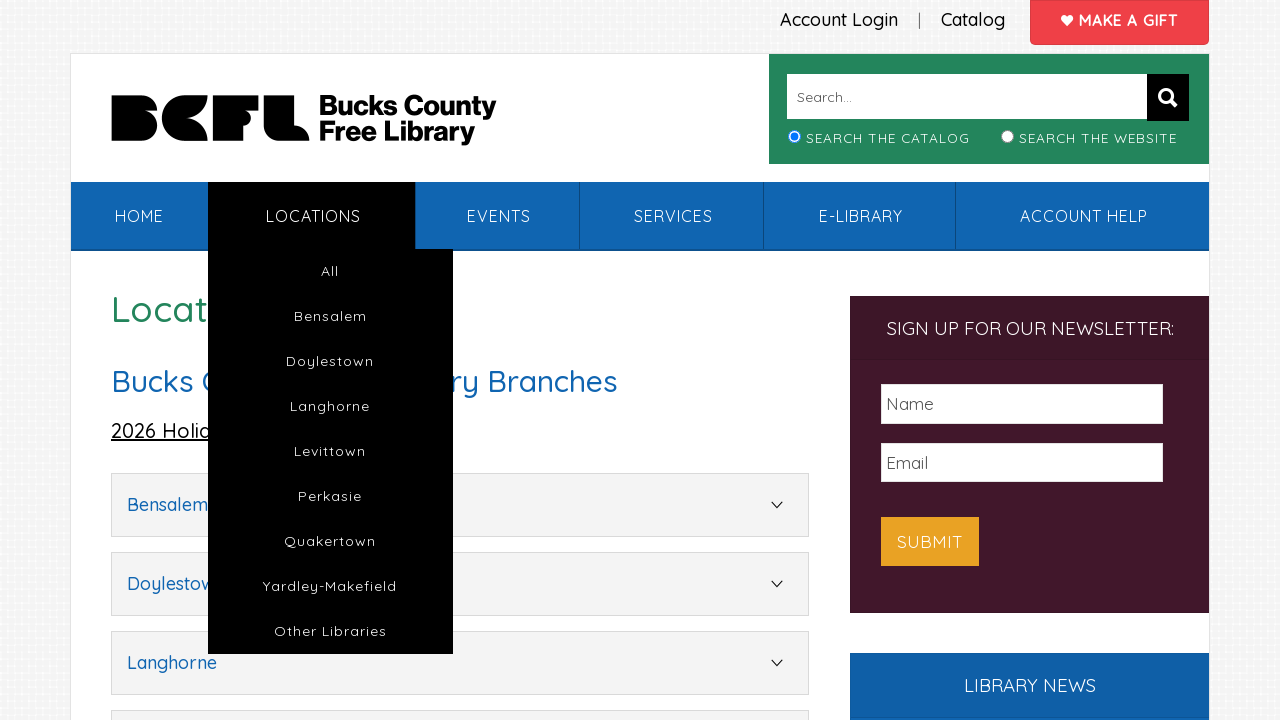

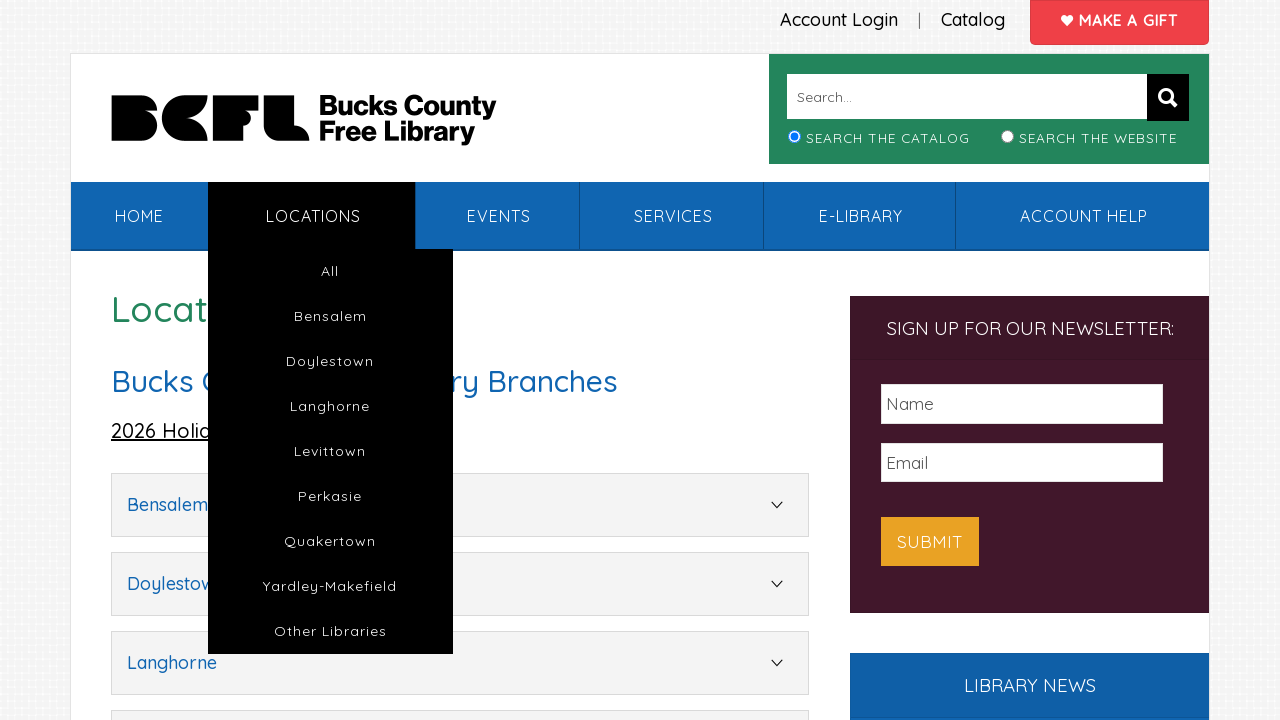